Tests complete form submission including filling all fields, submitting, and handling the success alert

Starting URL: https://carros-crud.vercel.app/

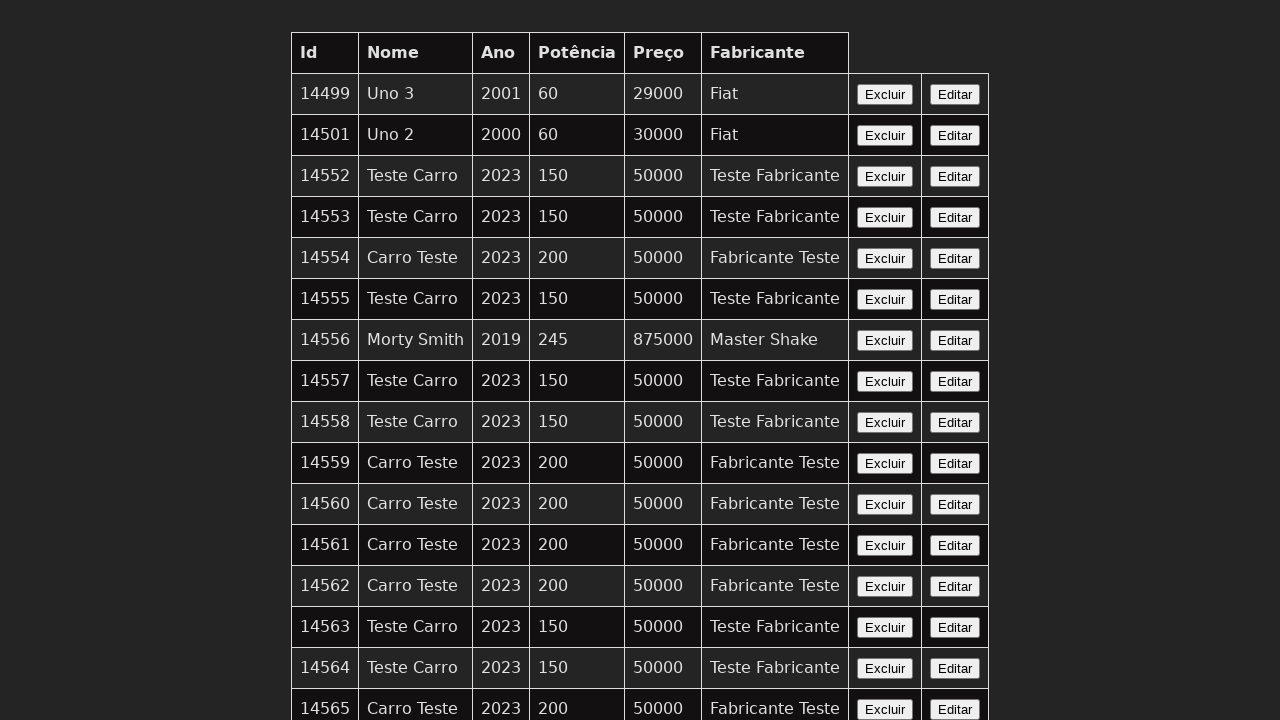

Filled name field with 'Carro Teste' on input[name='nome']
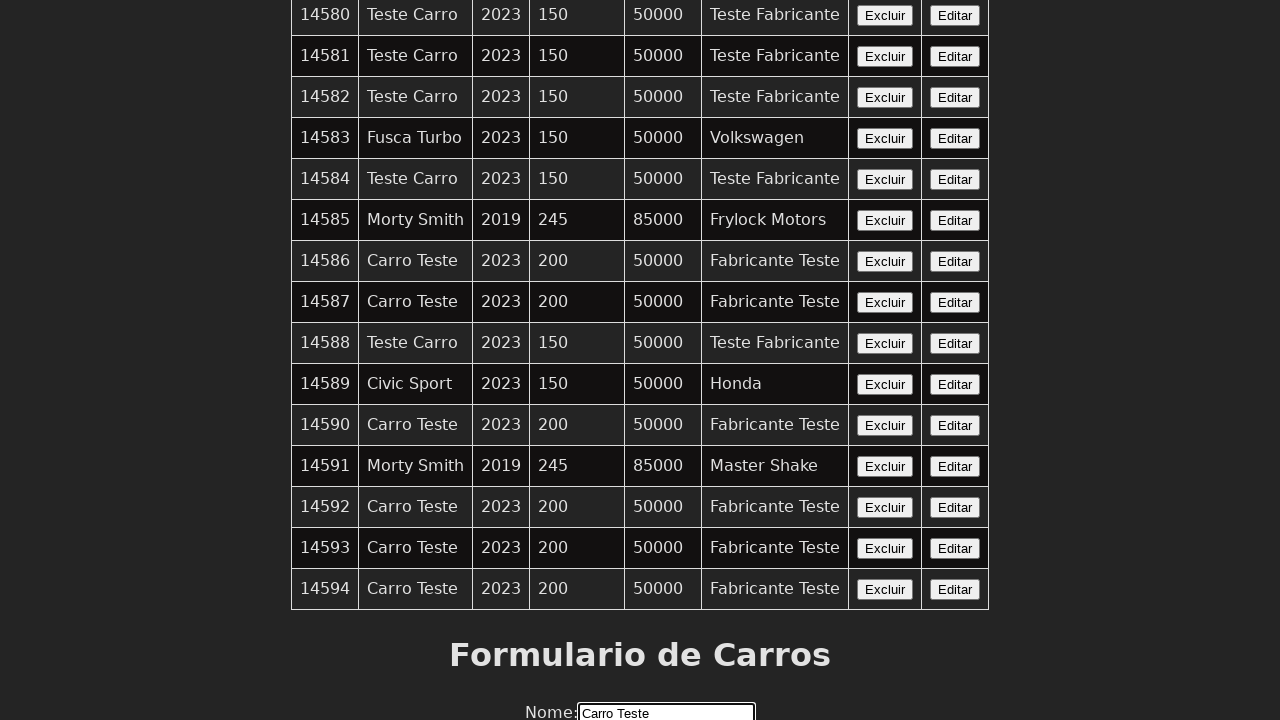

Filled year field with '2023' on input[name='ano']
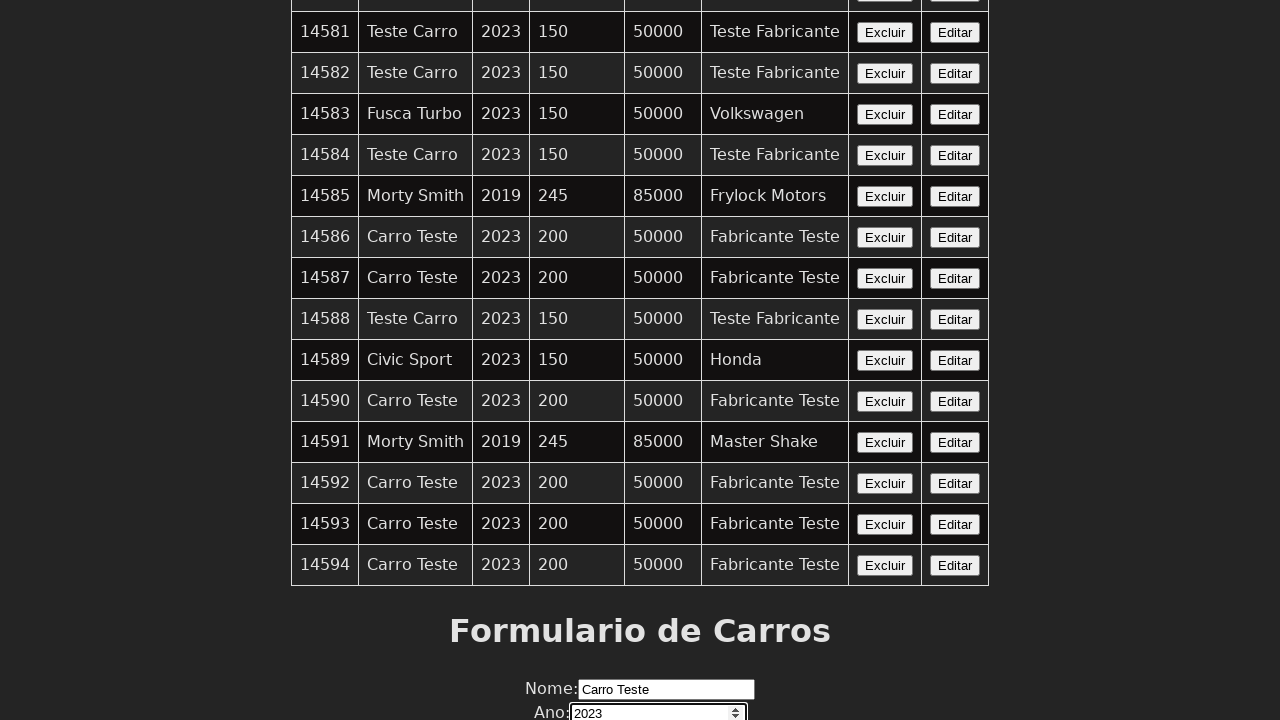

Filled power field with '200' on input[name='potencia']
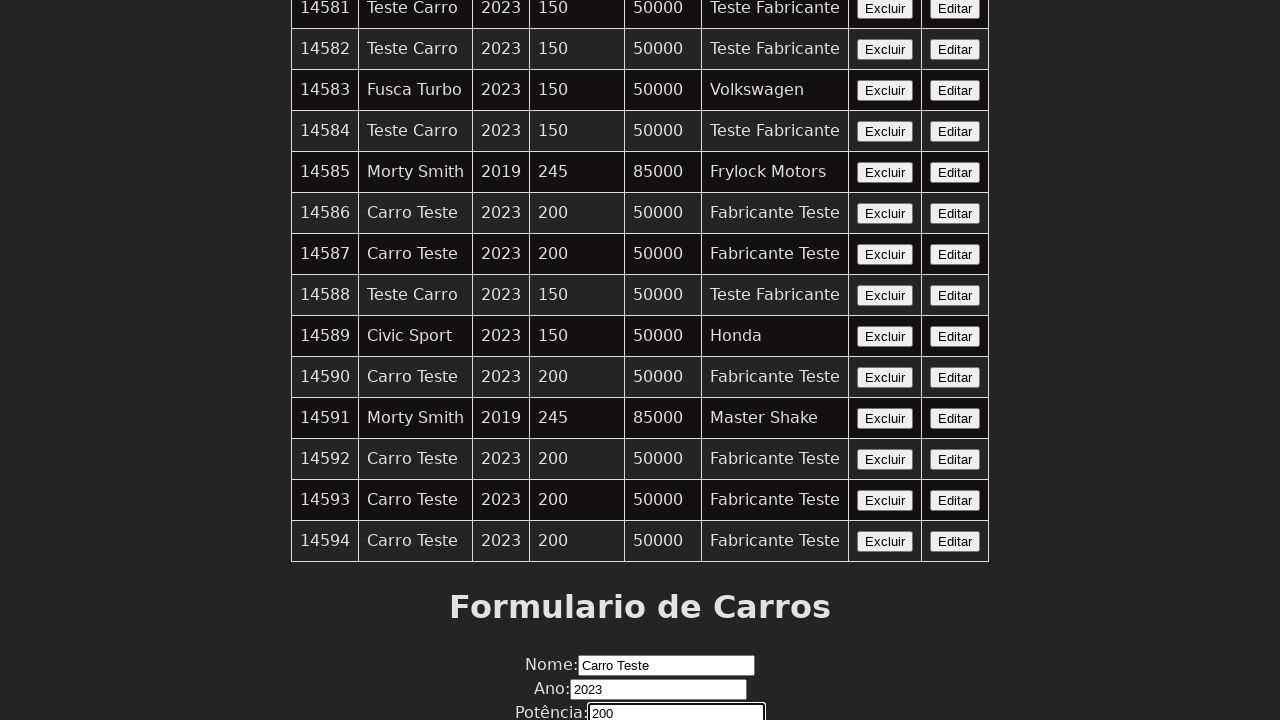

Filled price field with '50000' on input[name='preco']
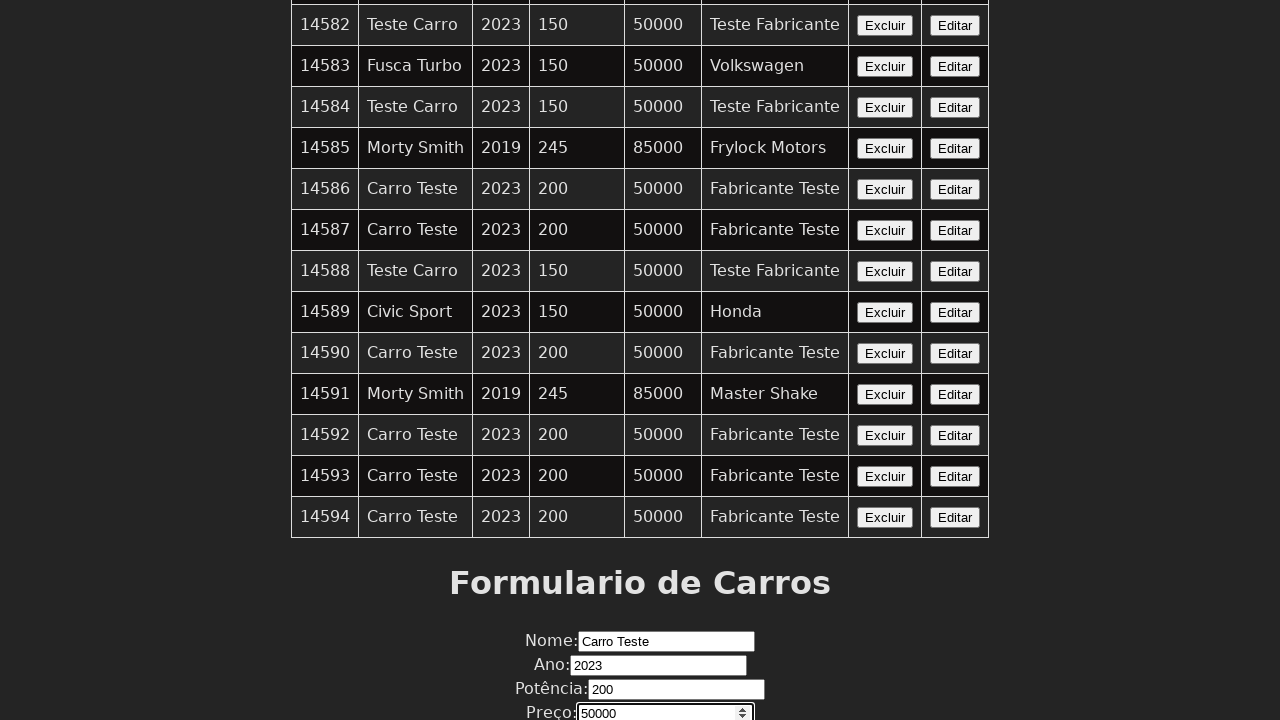

Filled manufacturer field with 'Fabricante Teste' on input[name='fabricante']
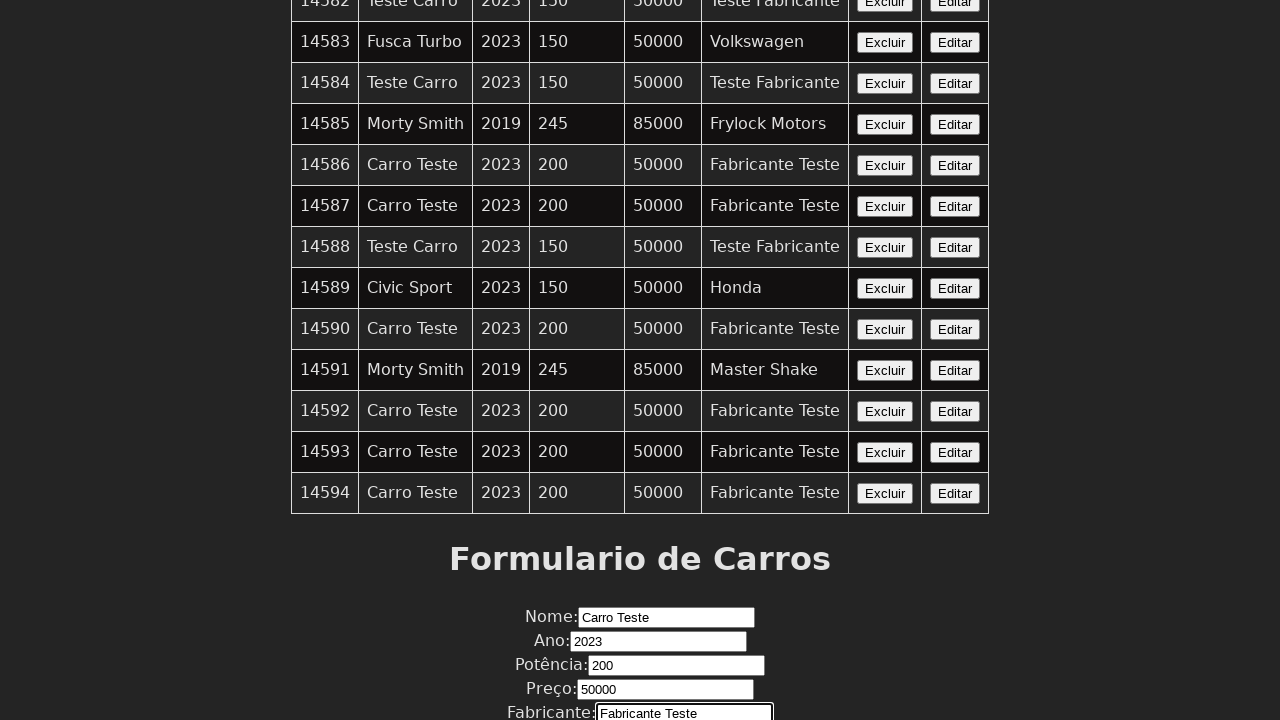

Set up dialog handler to accept alerts
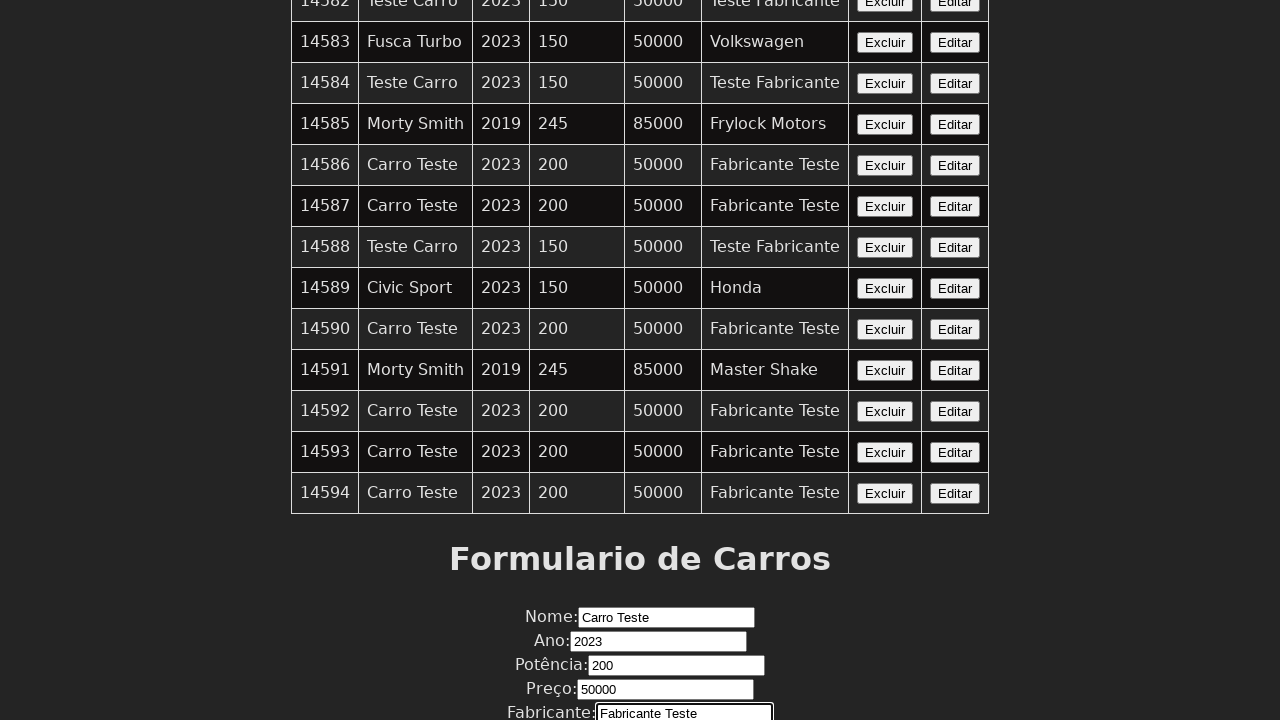

Clicked Enviar (submit) button at (640, 676) on button:has-text('Enviar')
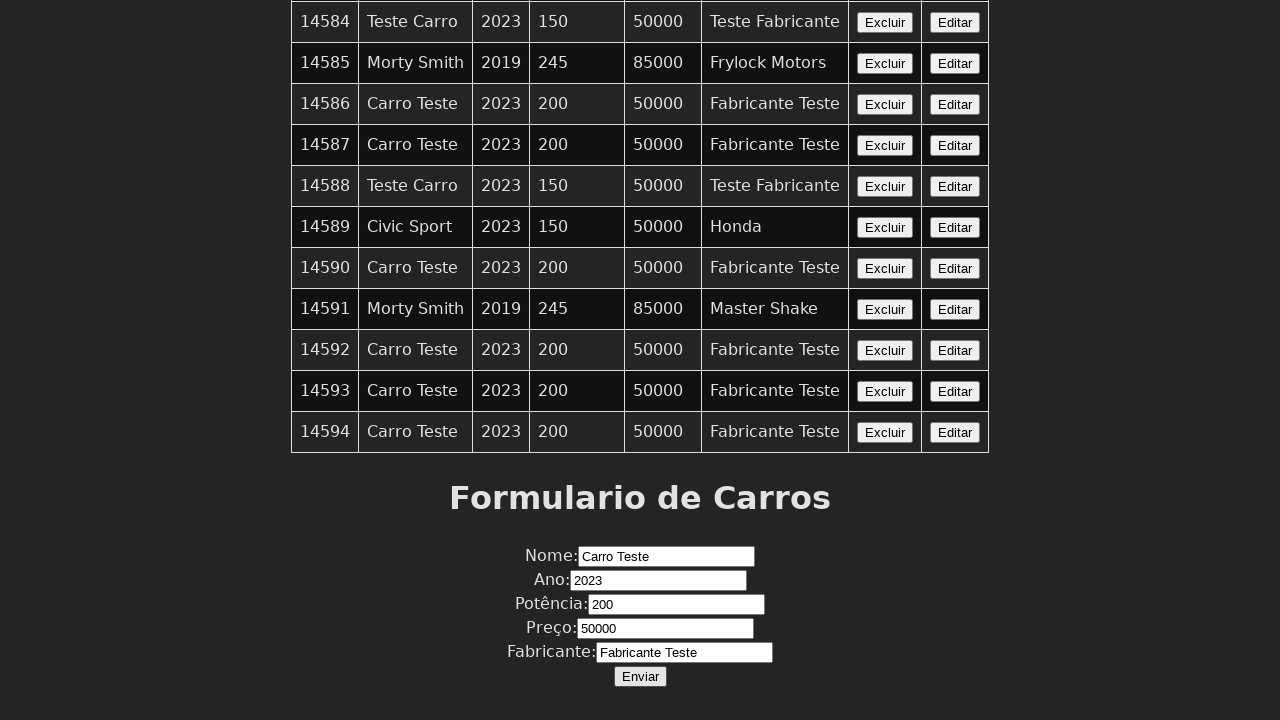

Waited for alert to be handled and processed
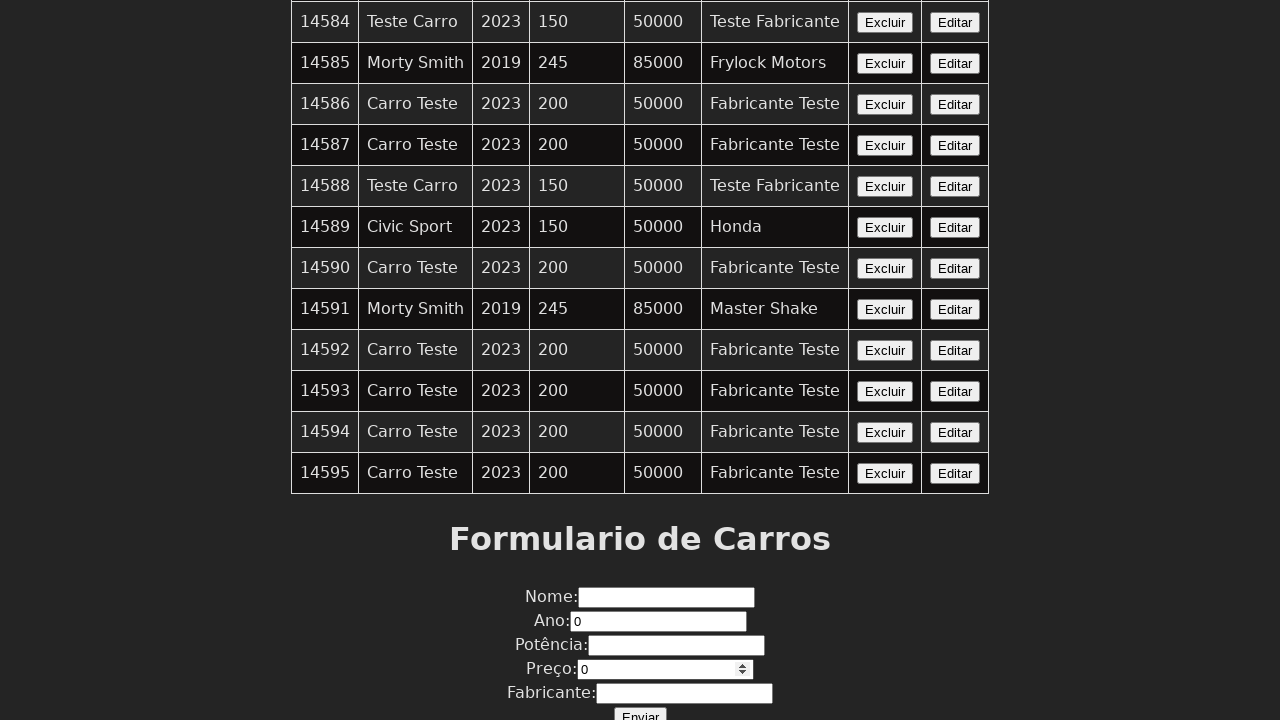

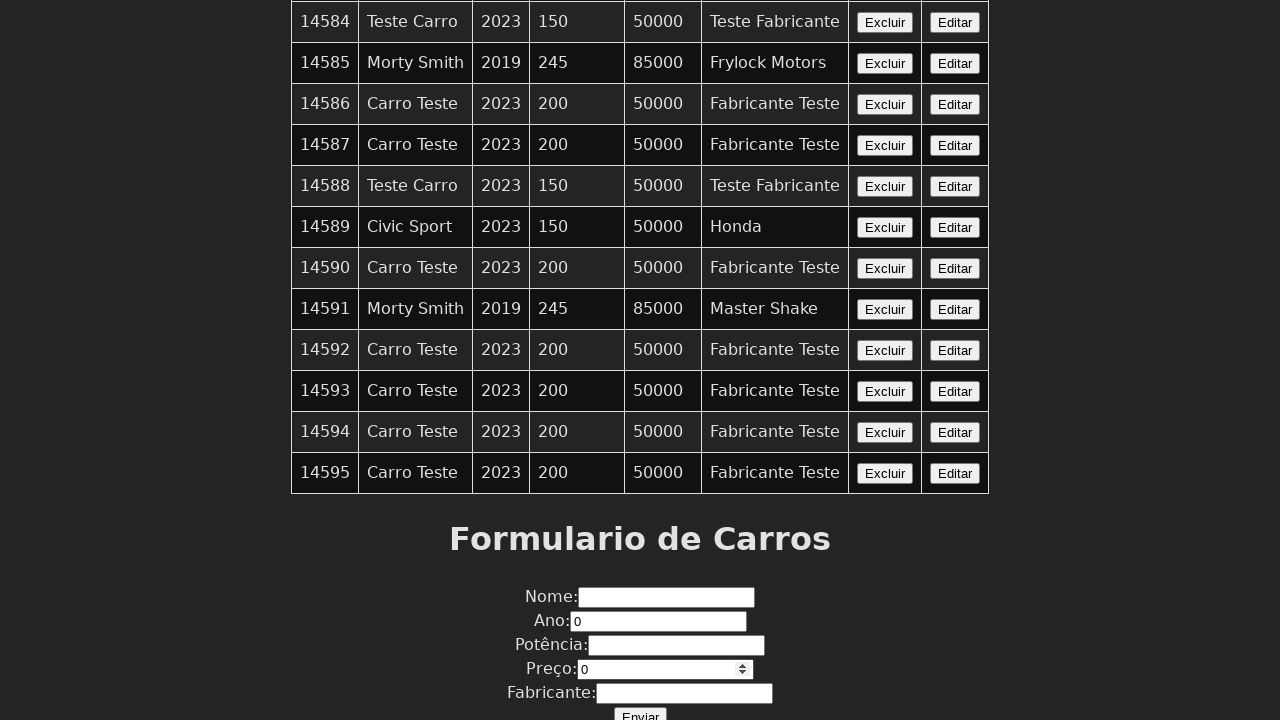